Tests setting browser window dimensions and retrieving window size information

Starting URL: https://www.modernatx.com/

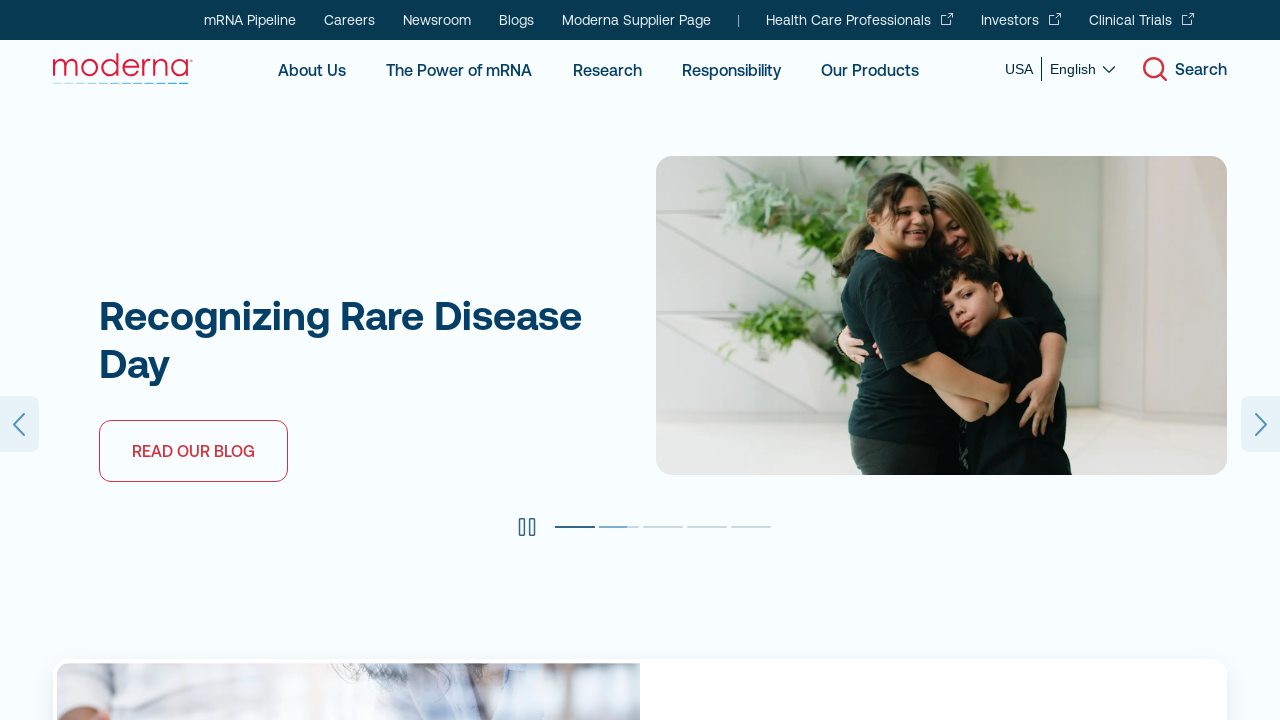

Set viewport size to 700x700
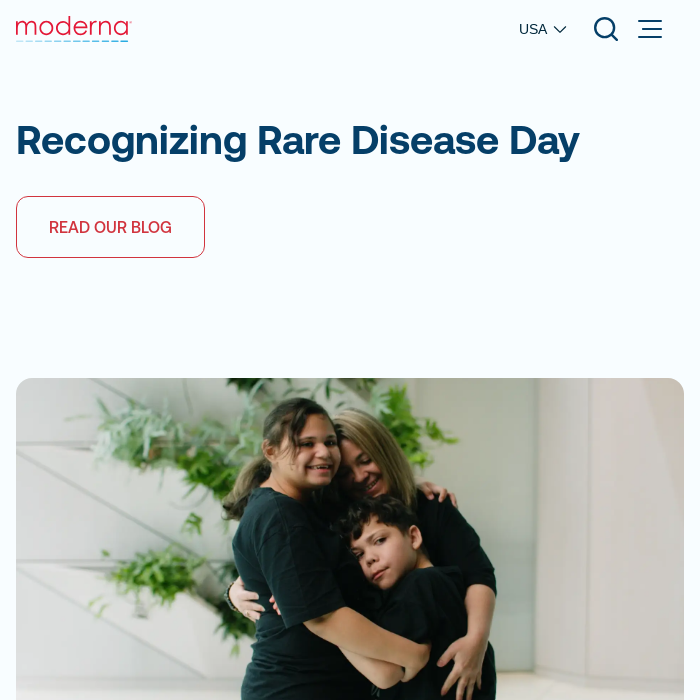

Navigated to https://www.modernatx.com/ with 700x700 viewport
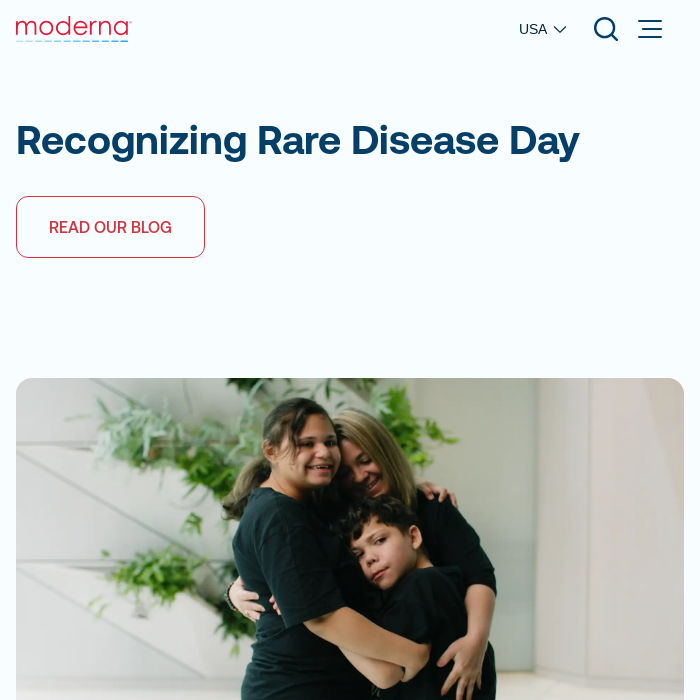

Retrieved viewport size: {'width': 700, 'height': 700}
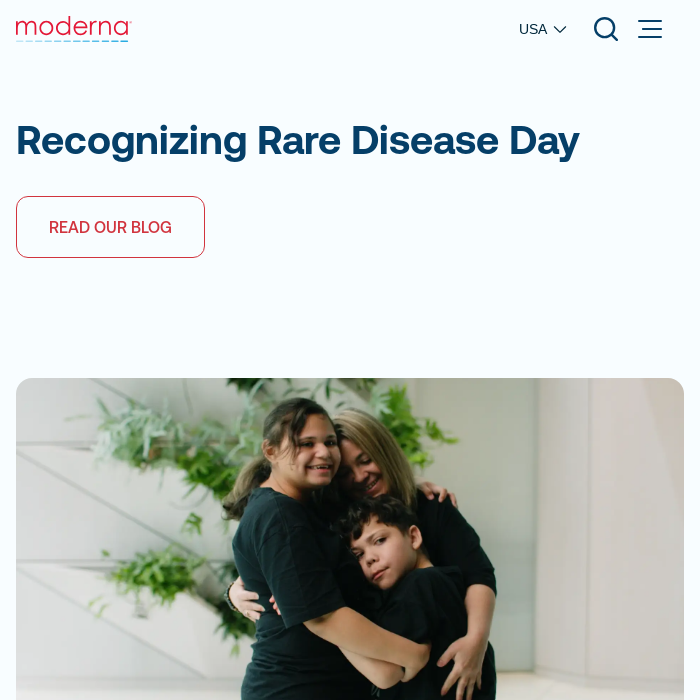

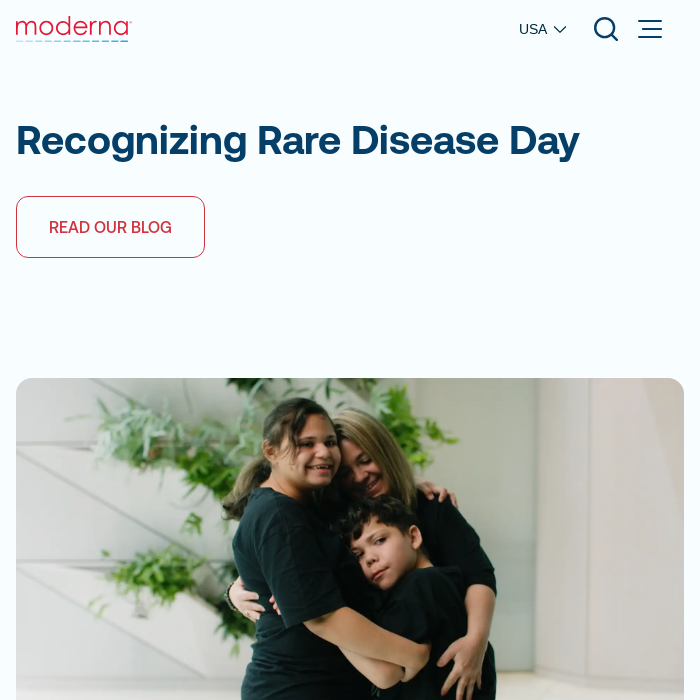